Tests form interaction on MDN's accessibility demo page by selecting a button element, clicking it to trigger an alert, accepting the alert, and then filling in a form input field with text.

Starting URL: https://mdn.github.io/learning-area/tools-testing/cross-browser-testing/accessibility/native-keyboard-accessibility.html

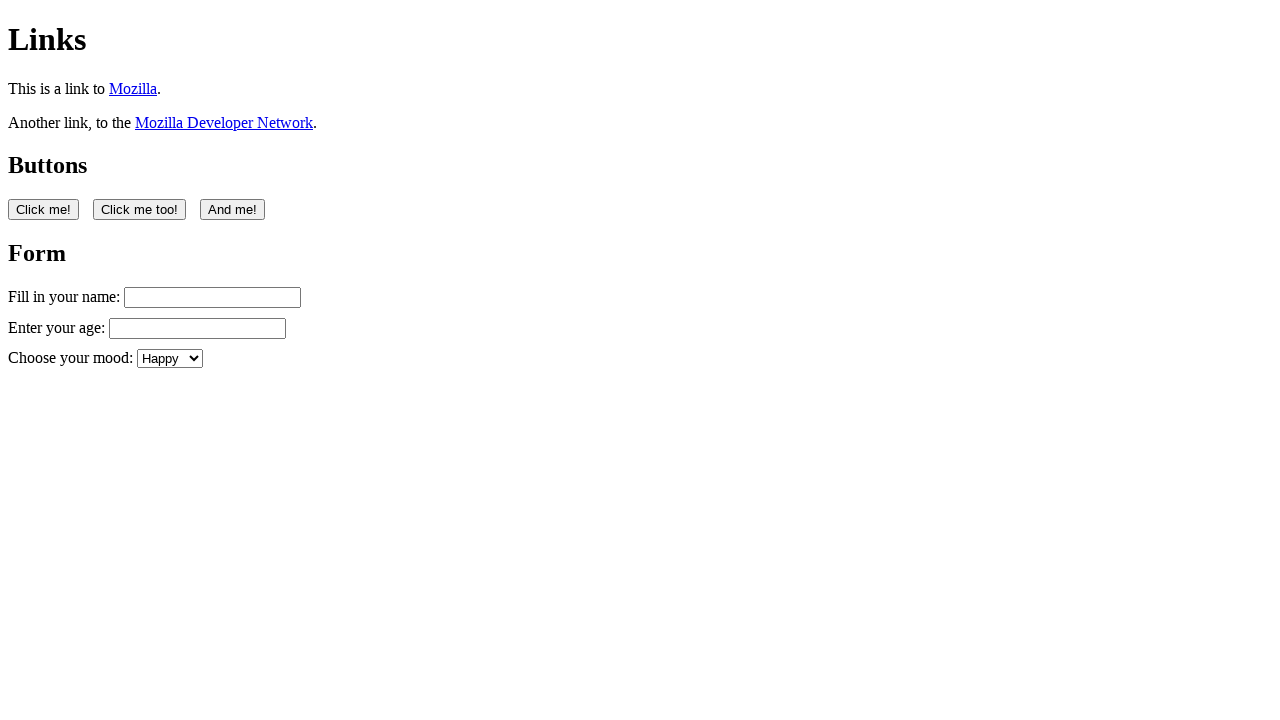

Located and clicked the first button element at (44, 209) on button:nth-of-type(1)
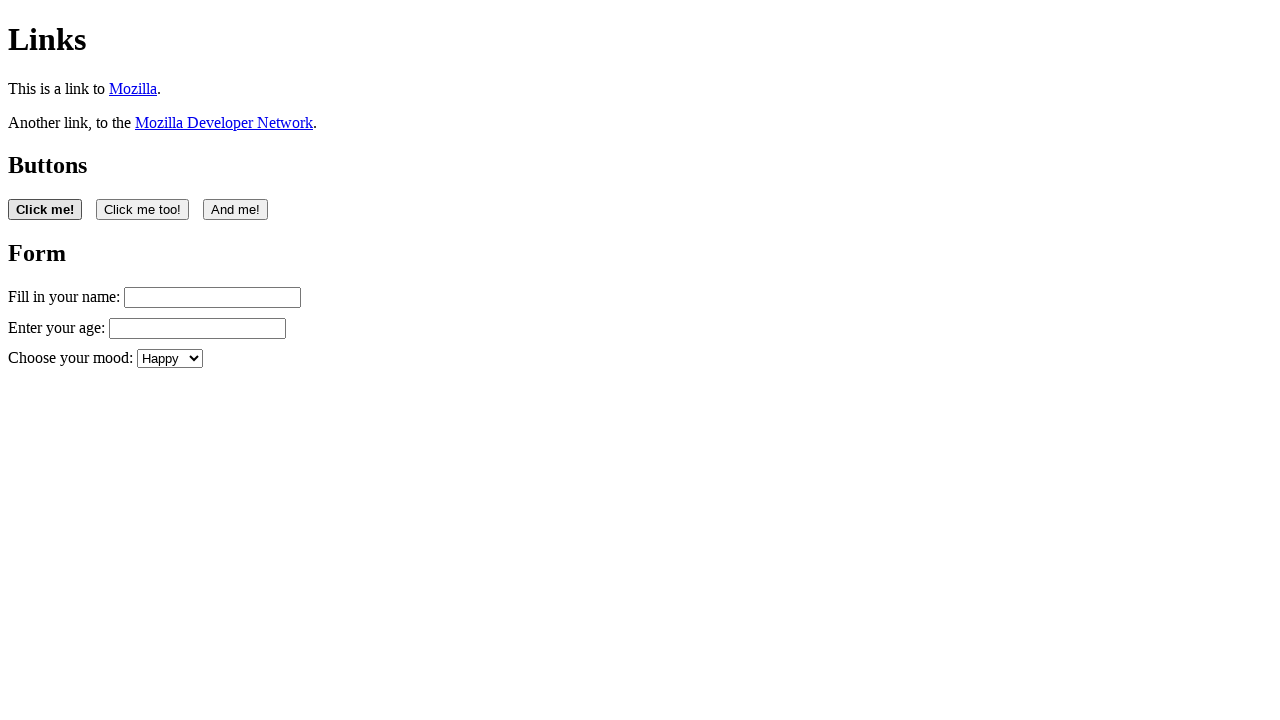

Set up dialog handler to accept alerts
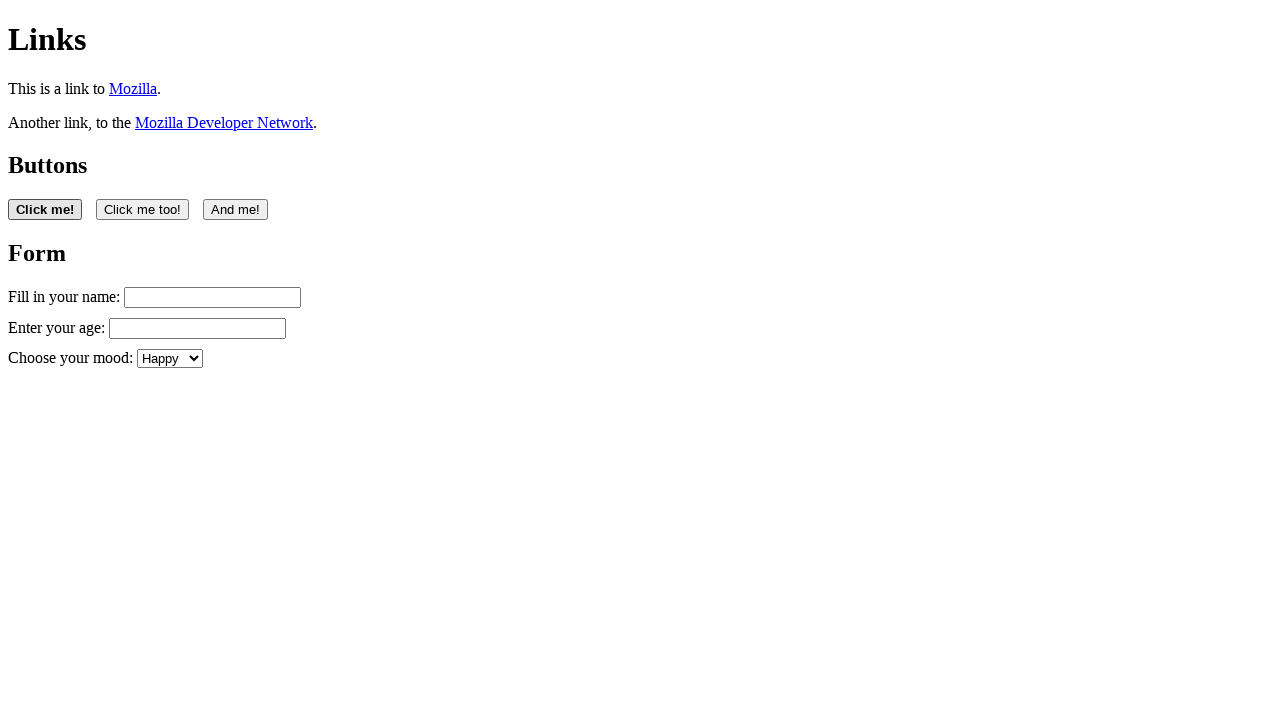

Waited 1 second for UI updates after alert dismissal
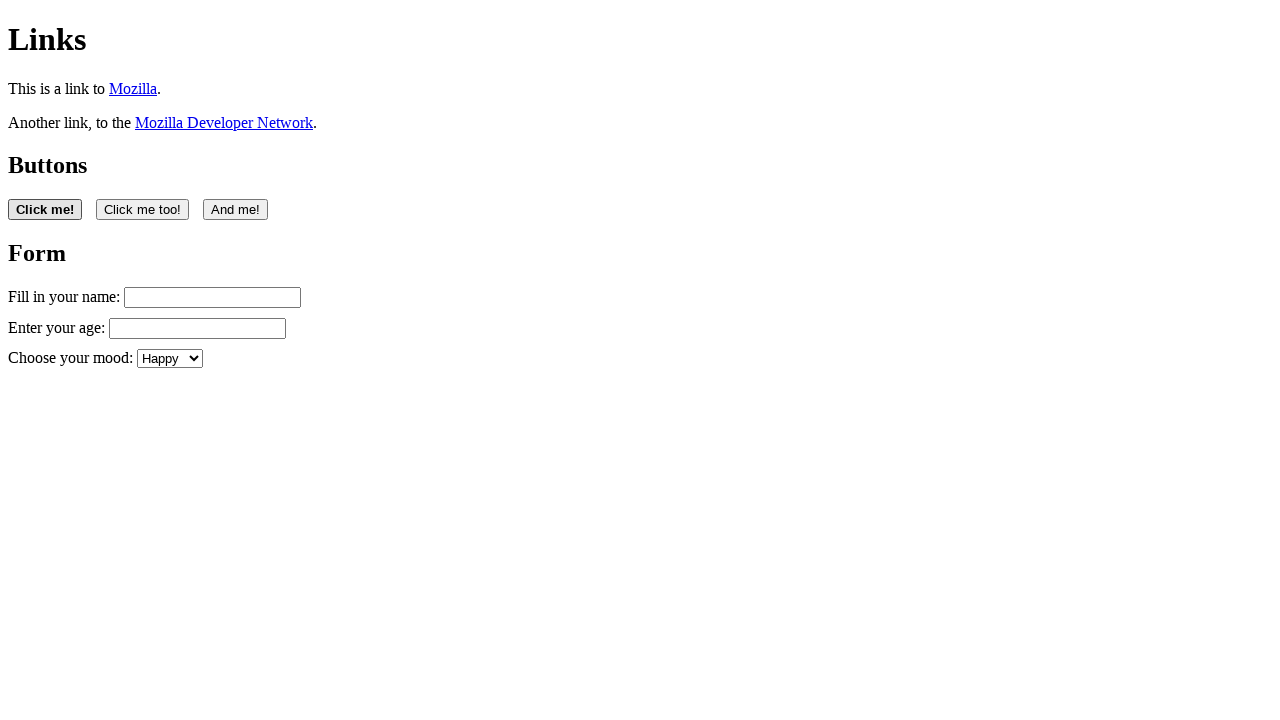

Filled the name input field with 'Filling in my form' on #name
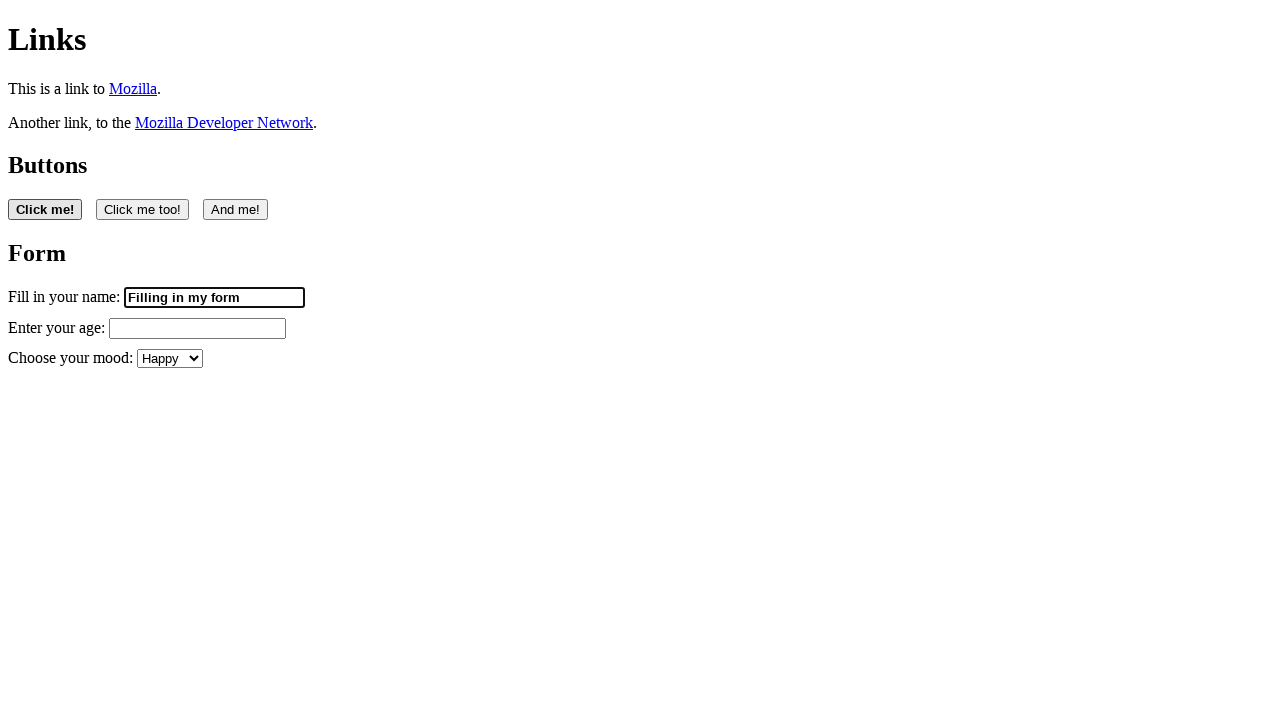

Retrieved the value from the name input field
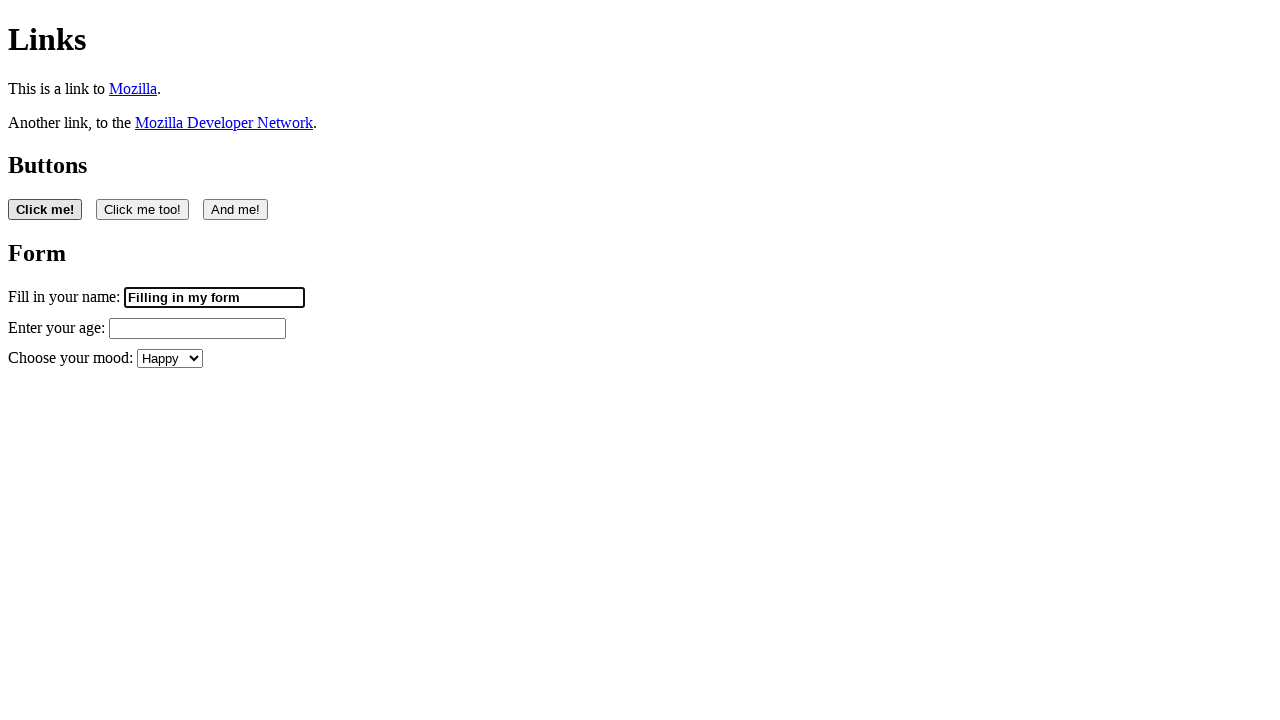

Verified form input is editable
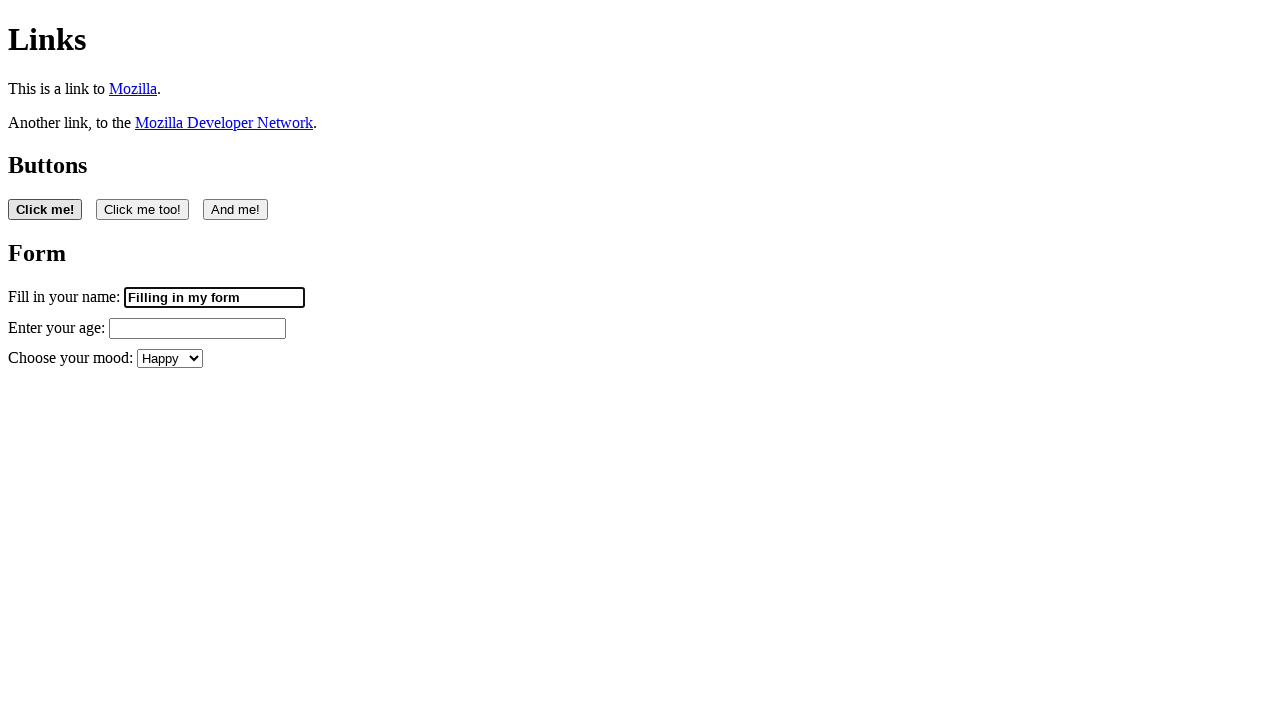

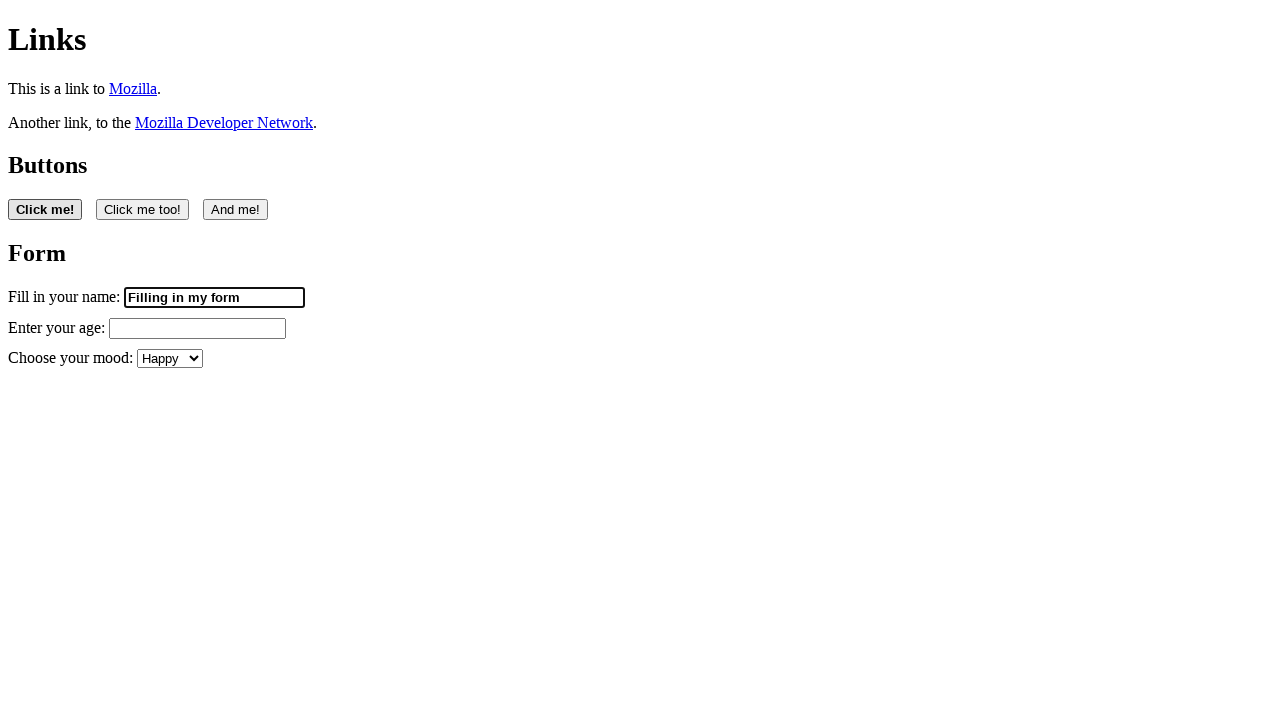